Tests element presence by checking if text boxes with IDs text1 through text5 exist on the page

Starting URL: http://only-testing-blog.blogspot.in/2014/01/textbox.html

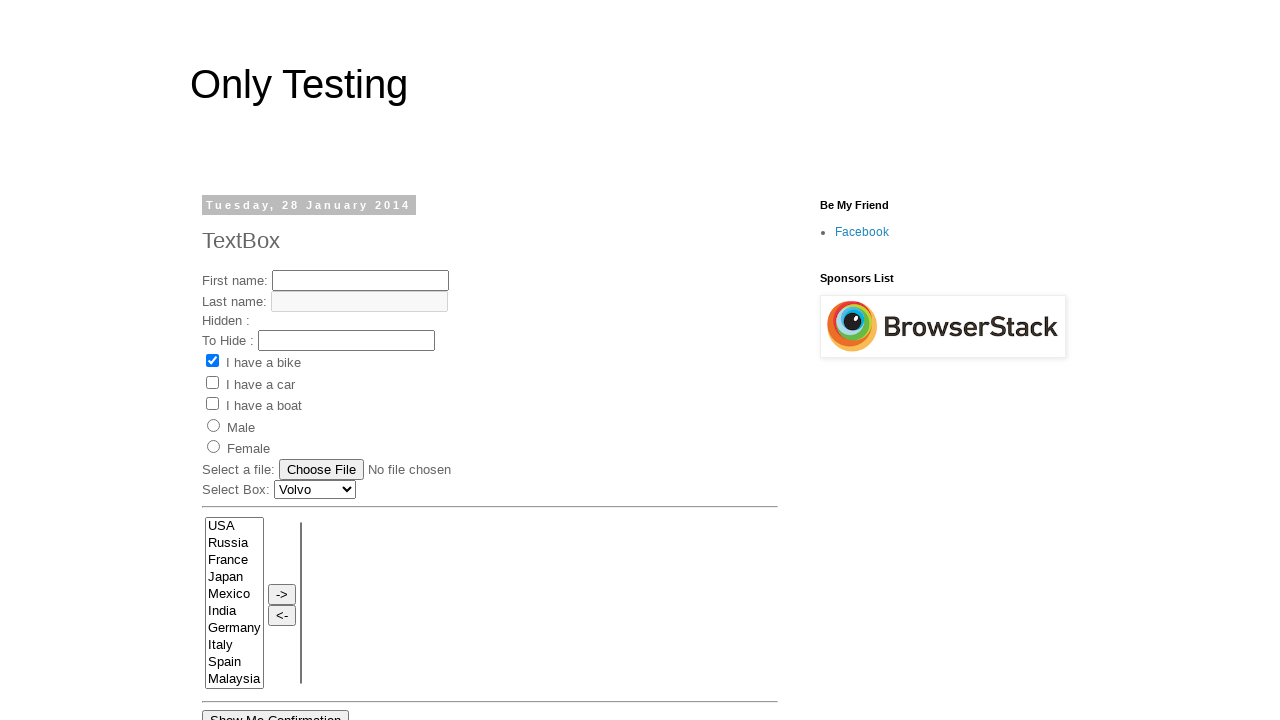

Navigated to textbox test page
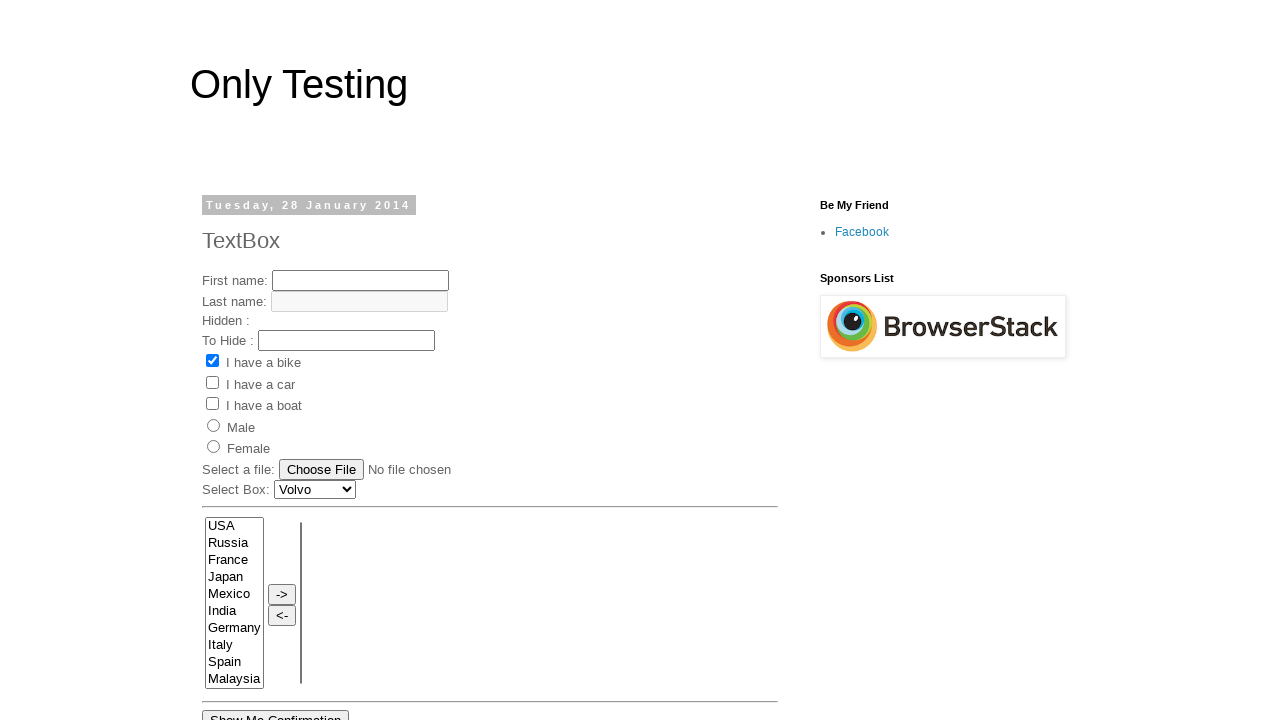

Checked for presence of text box 1
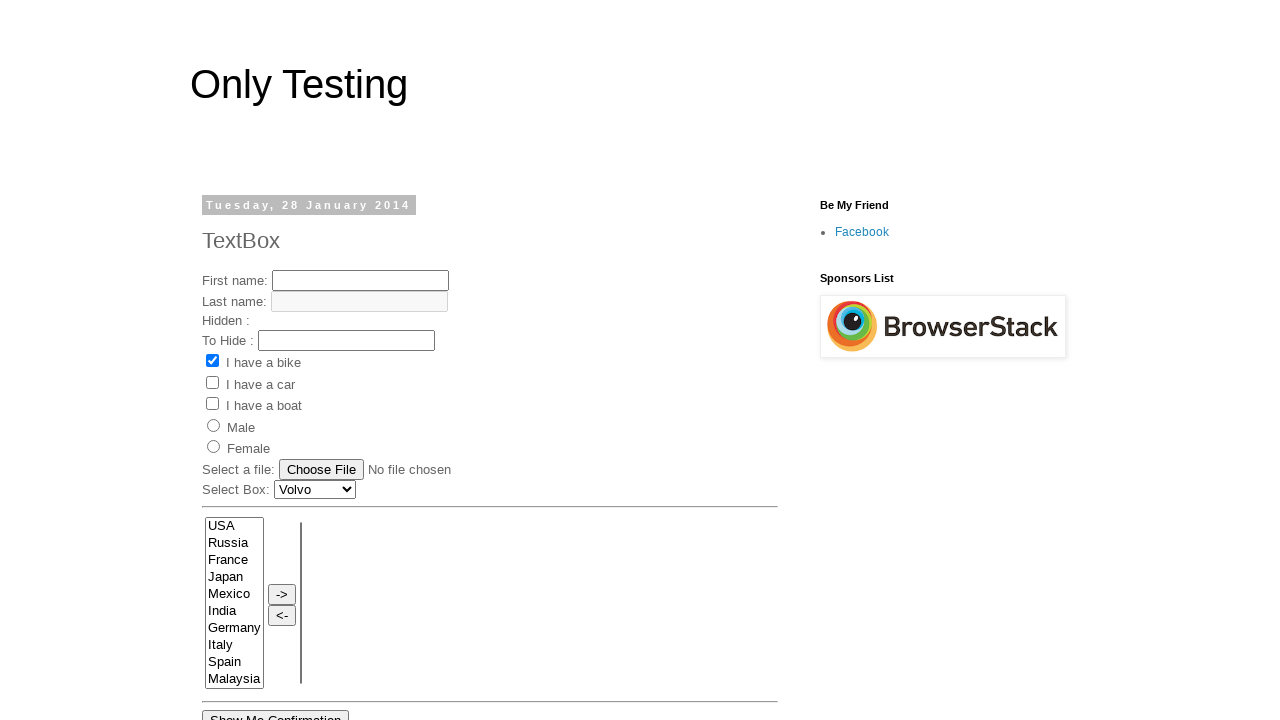

Confirmed TextBox1 is present on the page
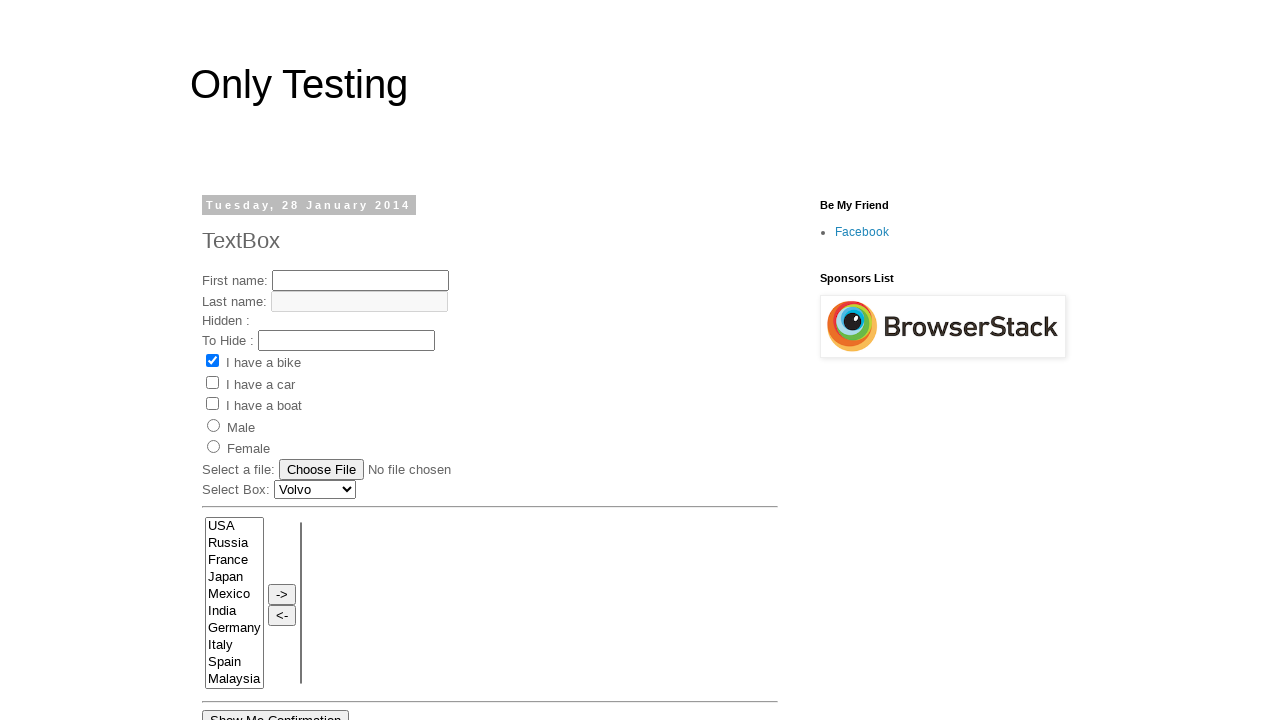

Checked for presence of text box 2
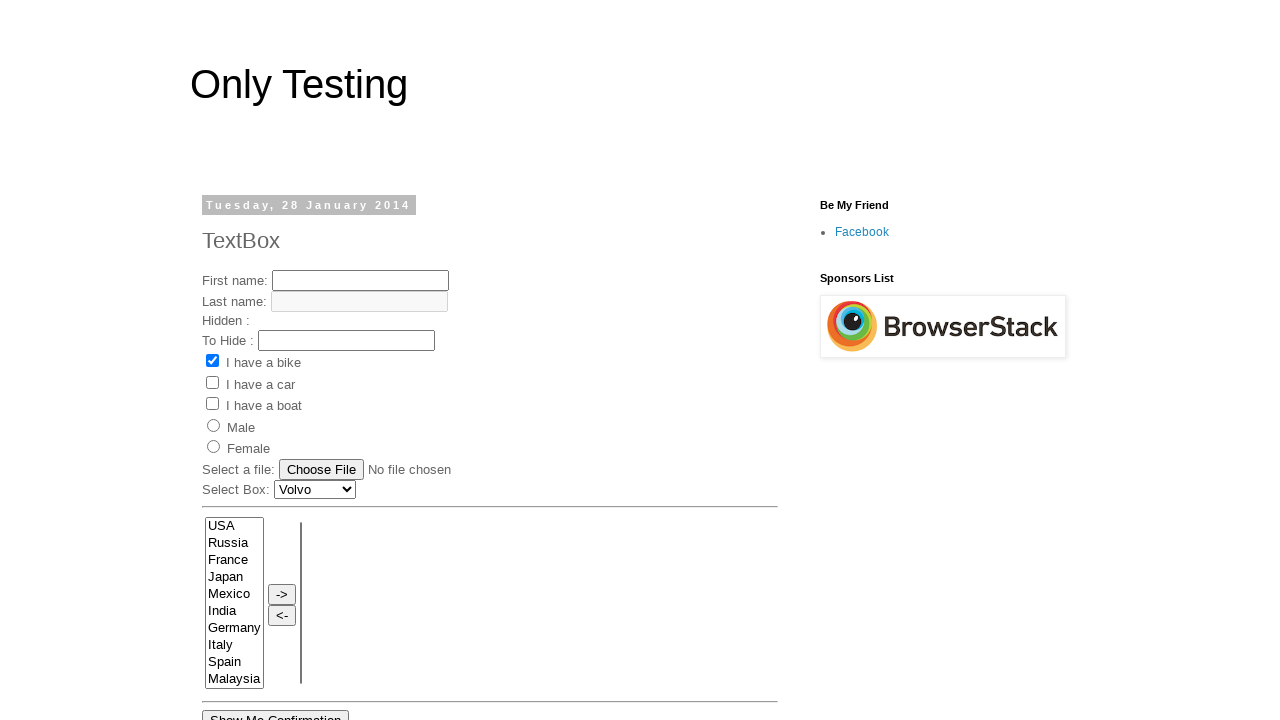

Confirmed TextBox2 is present on the page
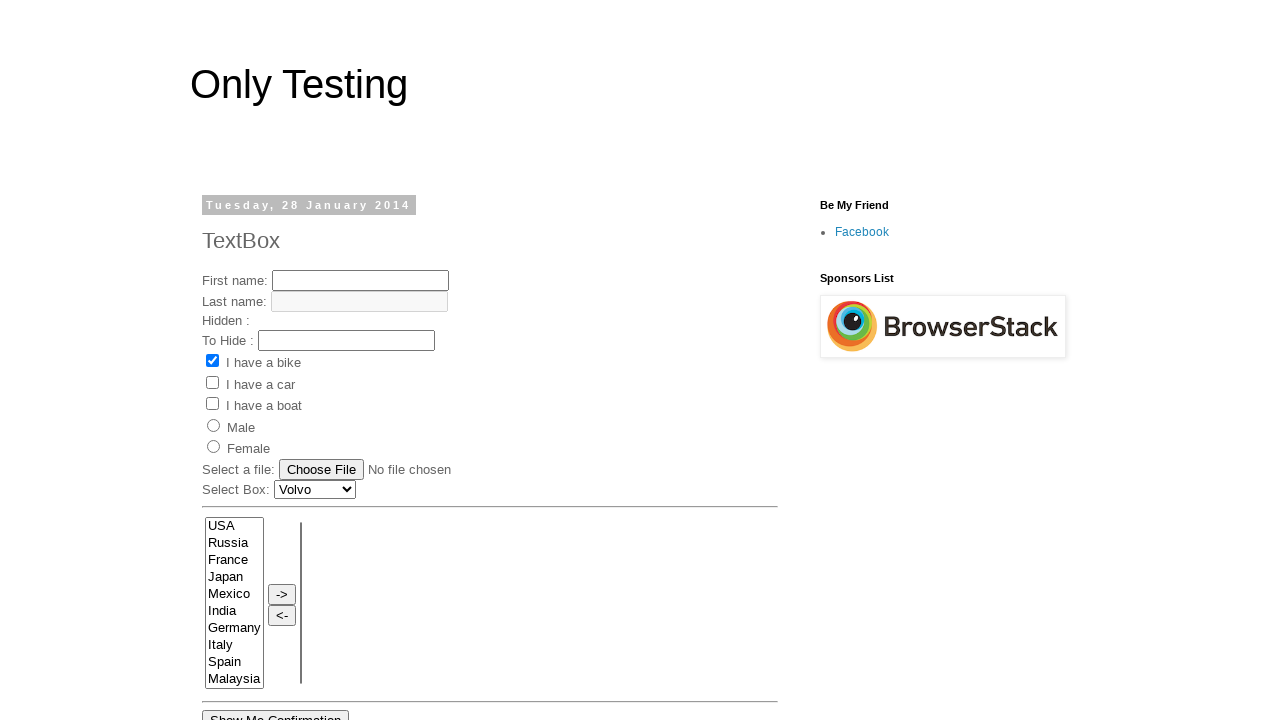

Checked for presence of text box 3
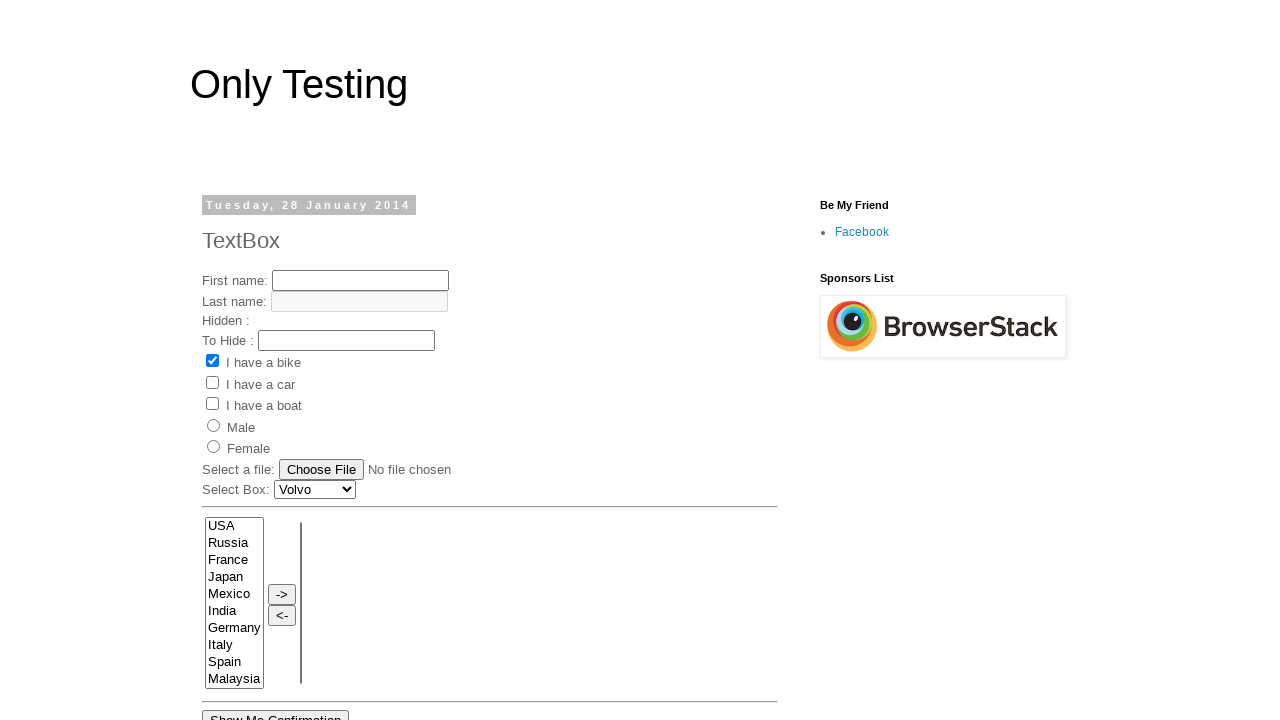

Confirmed TextBox3 is not present on the page
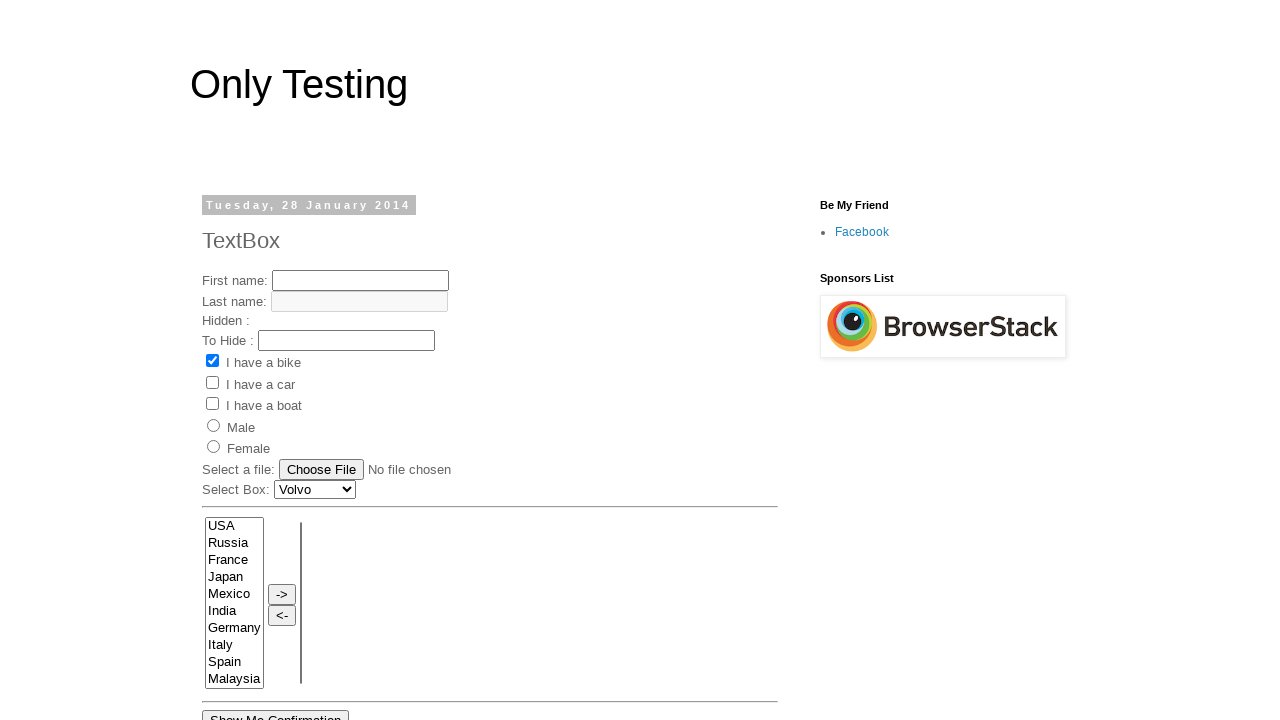

Checked for presence of text box 4
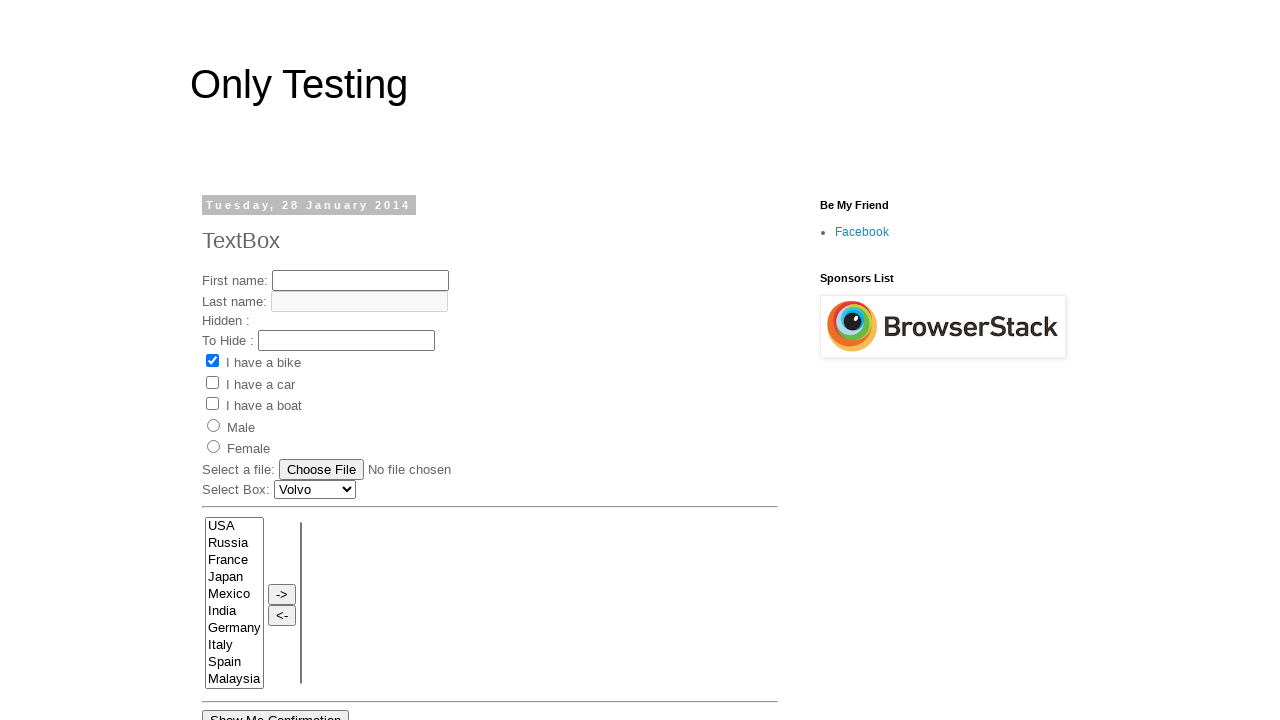

Confirmed TextBox4 is present on the page
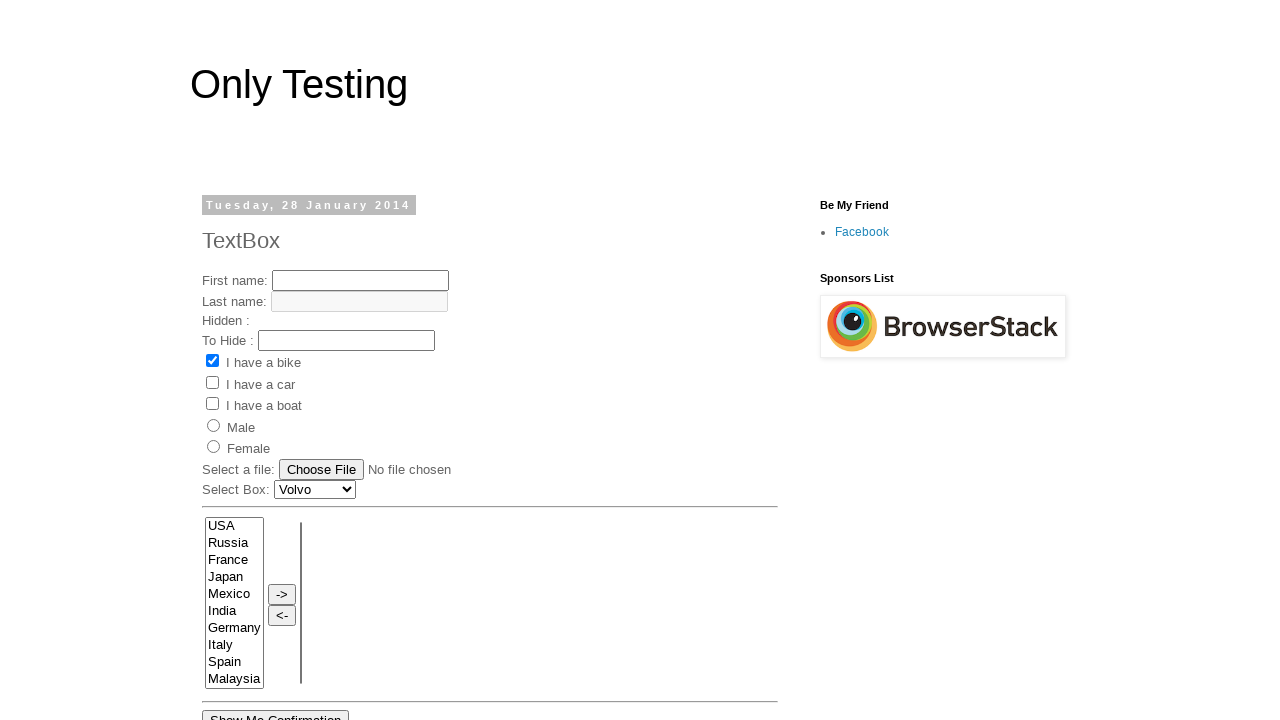

Checked for presence of text box 5
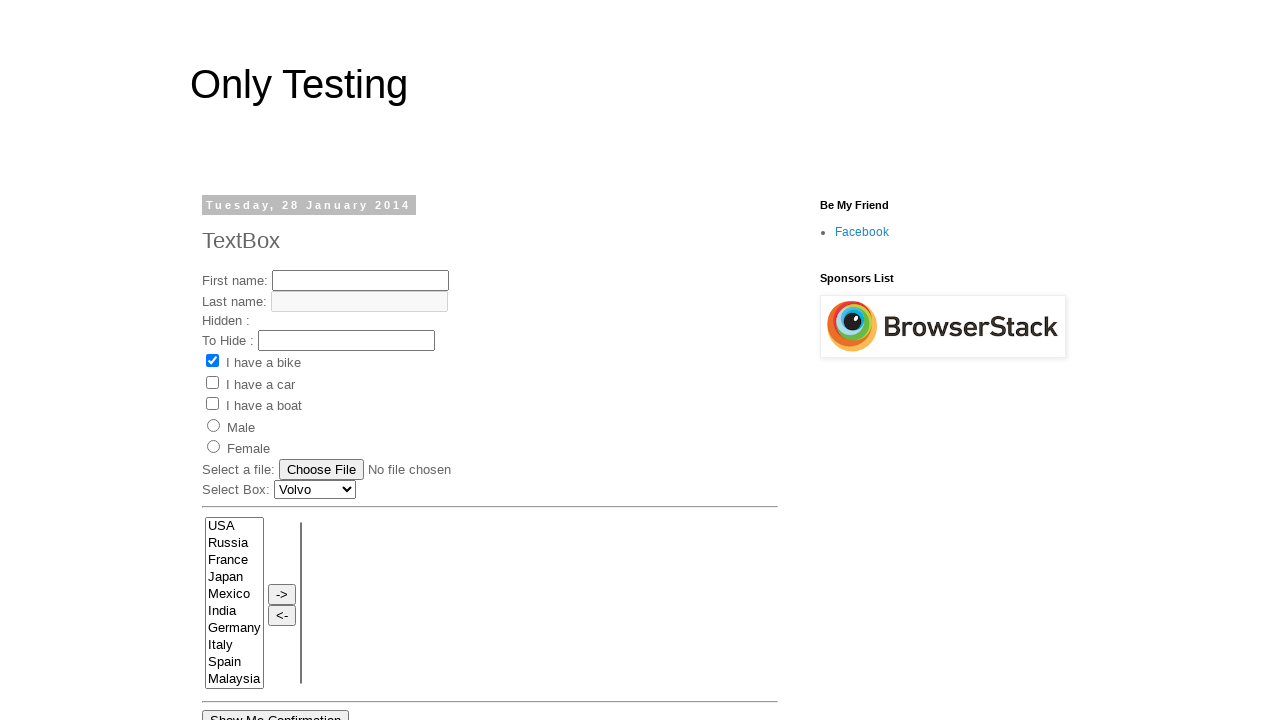

Confirmed TextBox5 is not present on the page
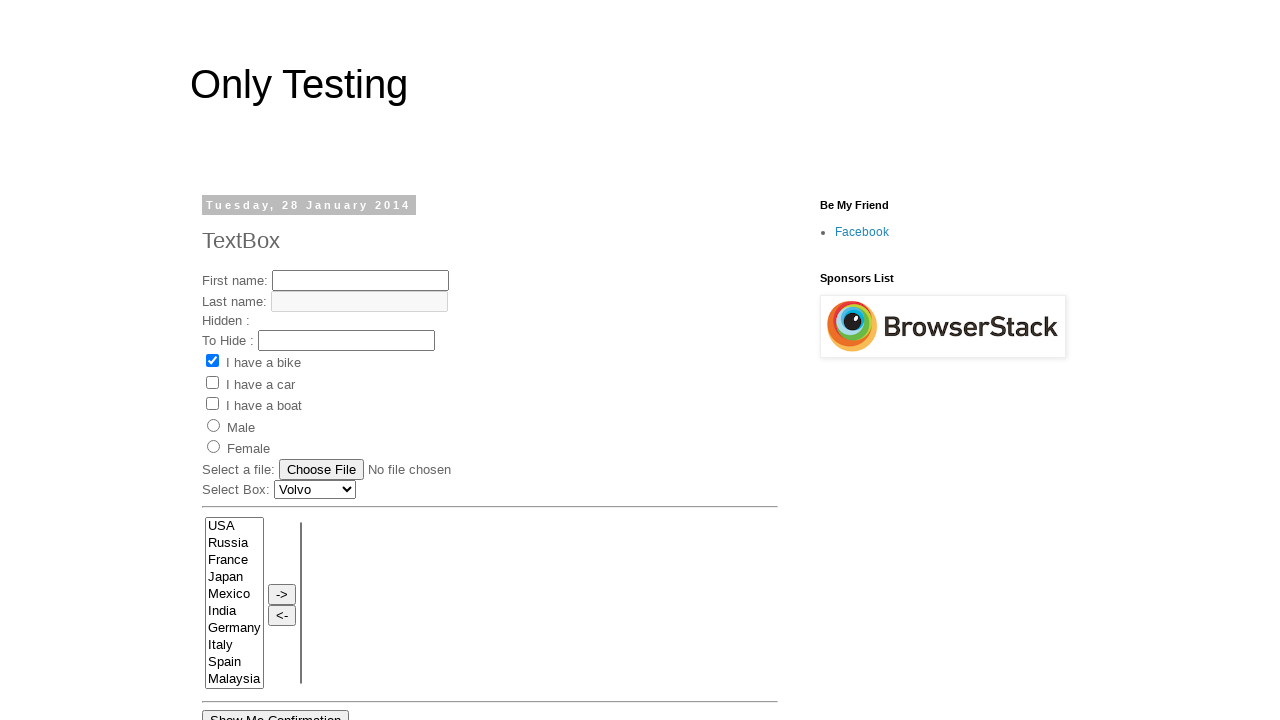

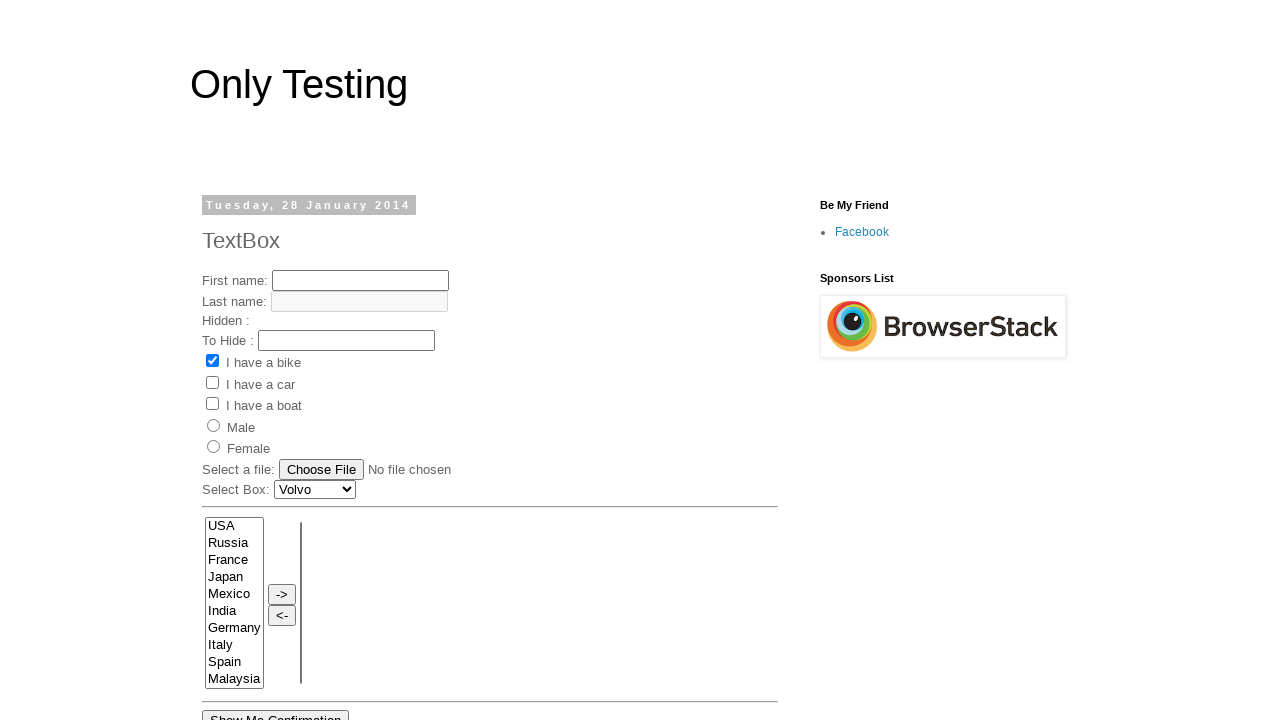